Navigates to the profile page by clicking the profile link

Starting URL: https://github.com/Macazella

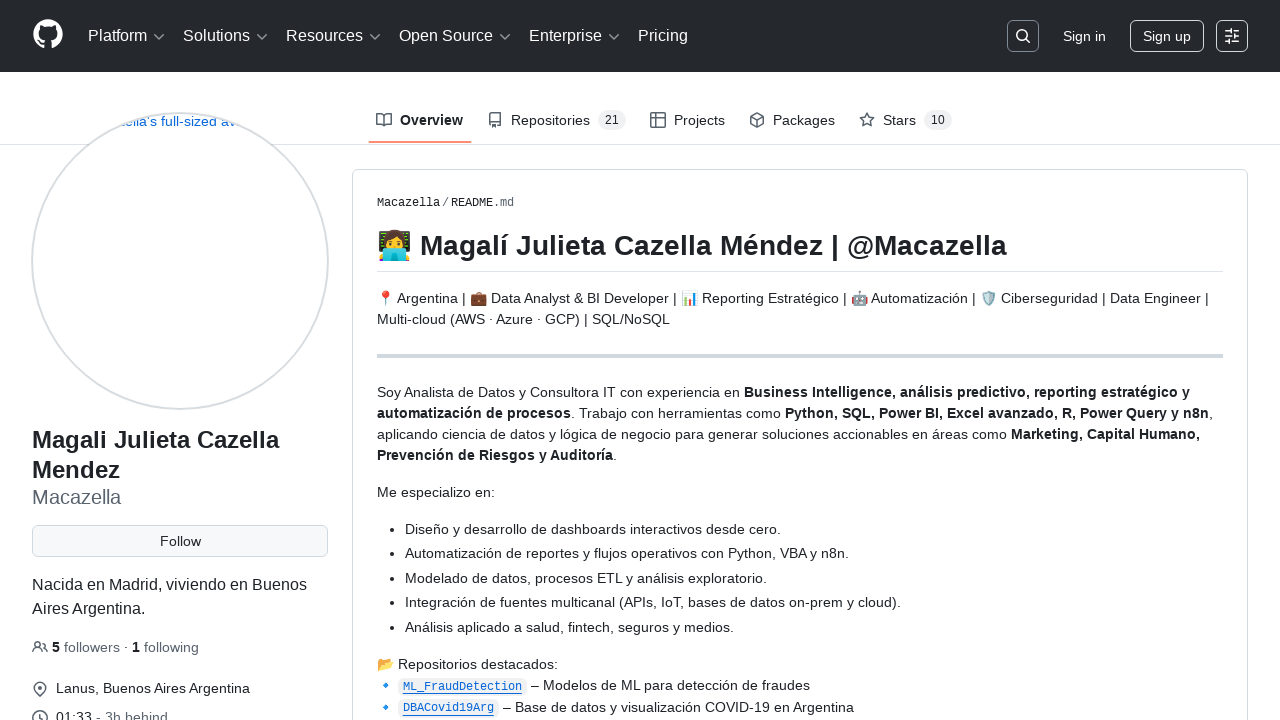

Clicked profile link for /Macazella at (420, 120) on a[href="/Macazella"]
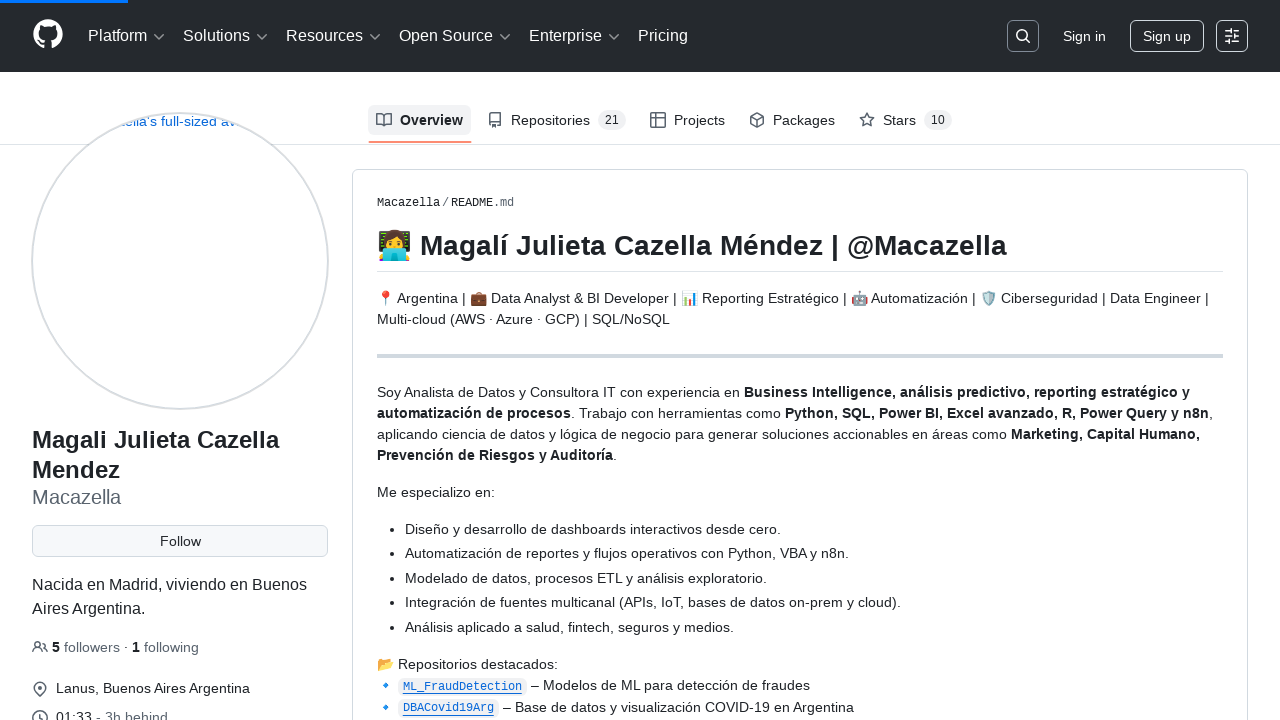

Navigated to profile page - URL contains /Macazella
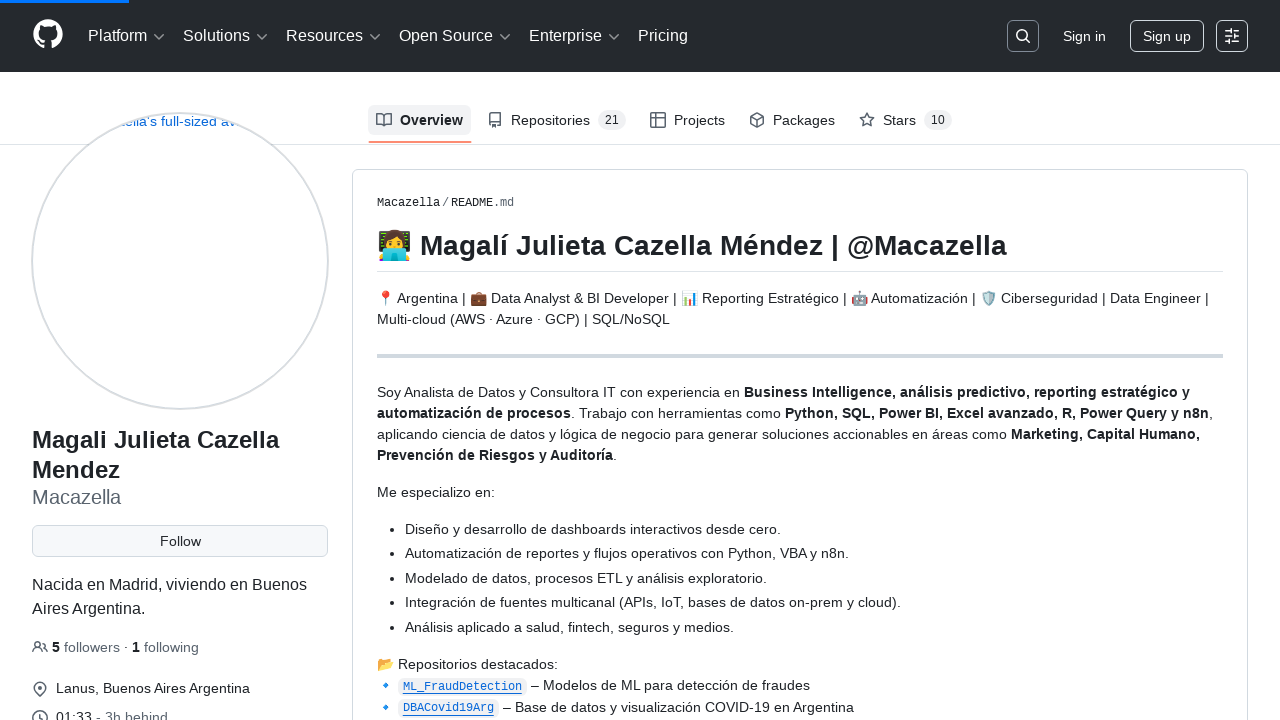

Verified profile page URL contains /Macazella
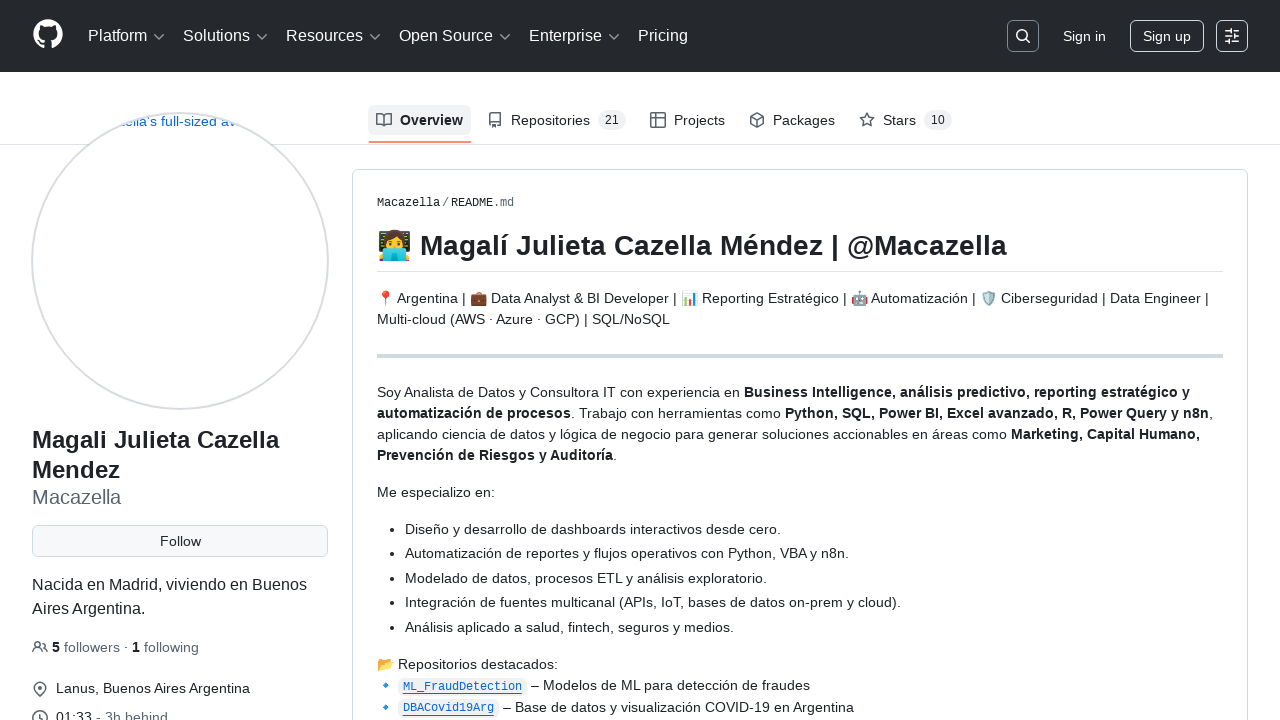

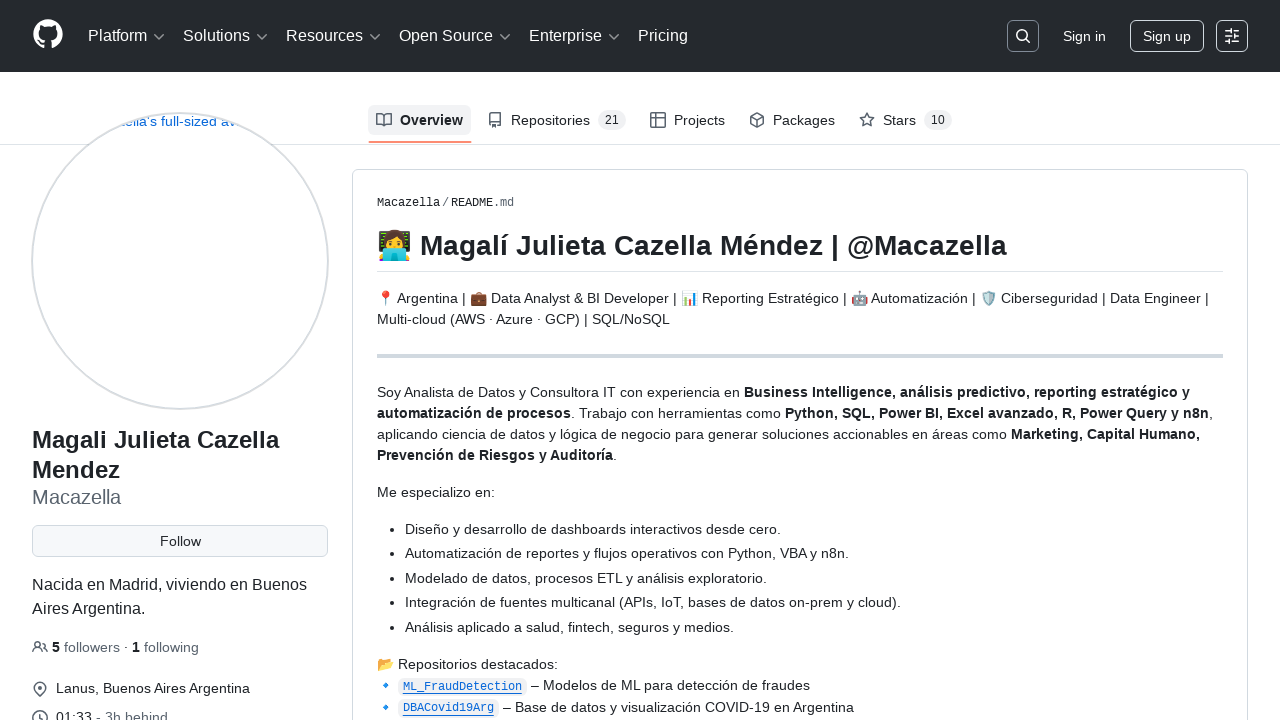